Tests checkbox functionality by clicking on two checkboxes - checking the first one (initially unchecked) and unchecking the second one (initially checked), then verifying their states.

Starting URL: https://the-internet.herokuapp.com/checkboxes

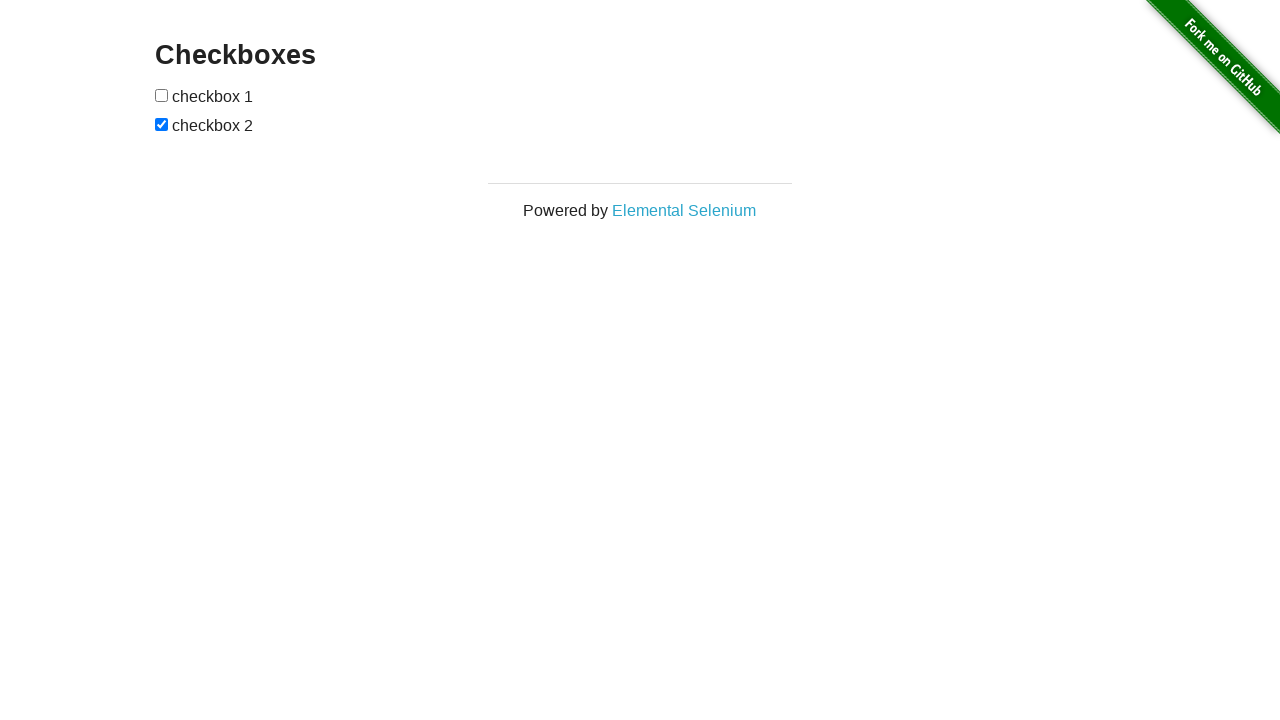

Located all checkboxes on the page
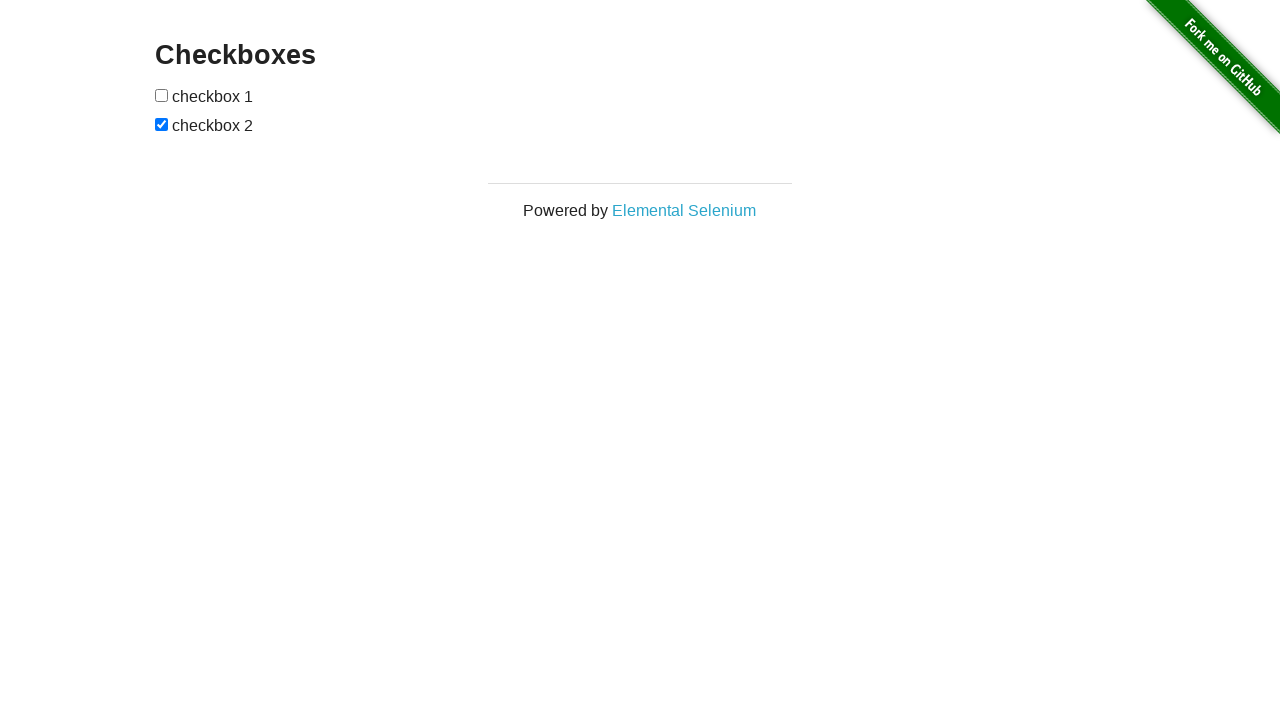

Selected first checkbox element
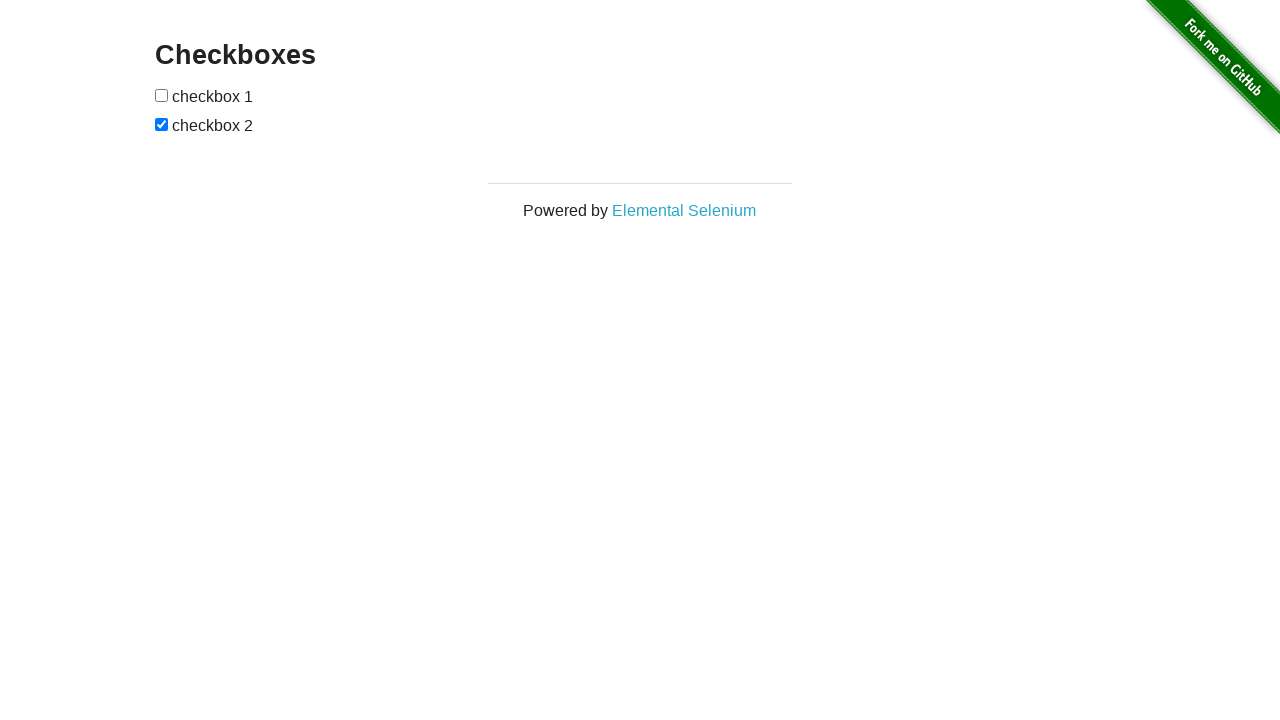

Clicked first checkbox to check it at (162, 95) on [type='checkbox'] >> nth=0
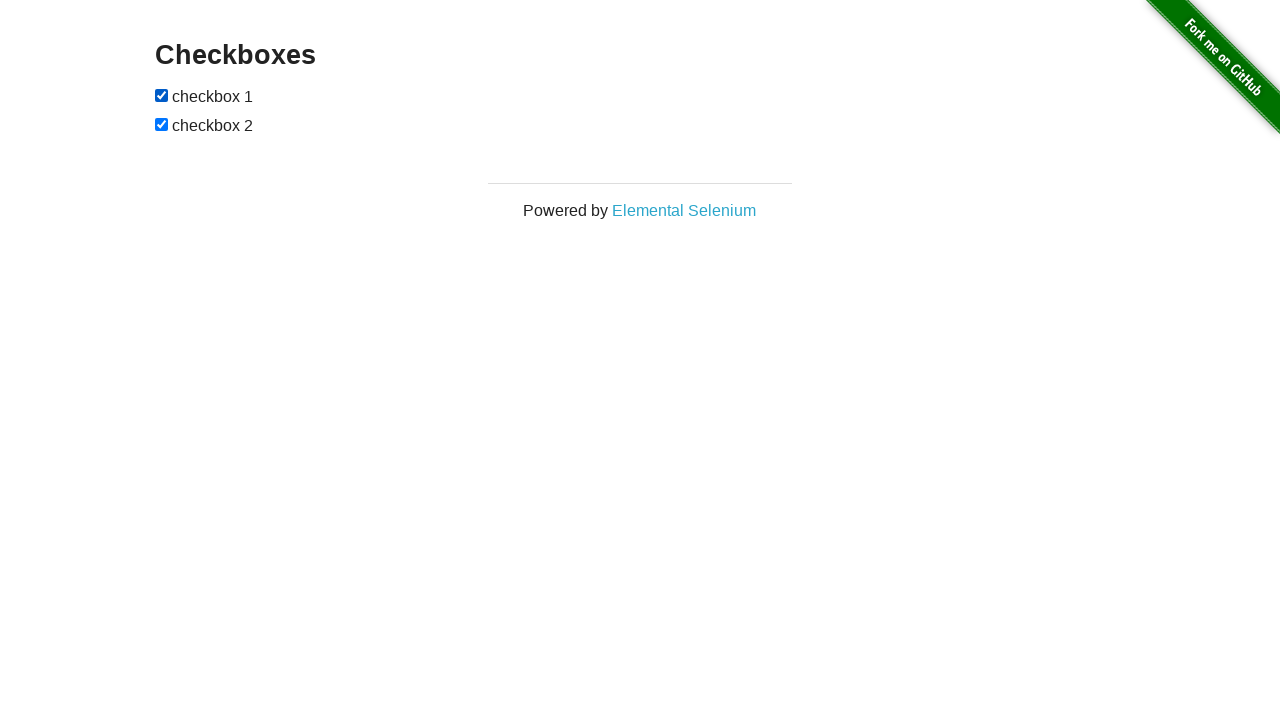

Verified first checkbox is now checked
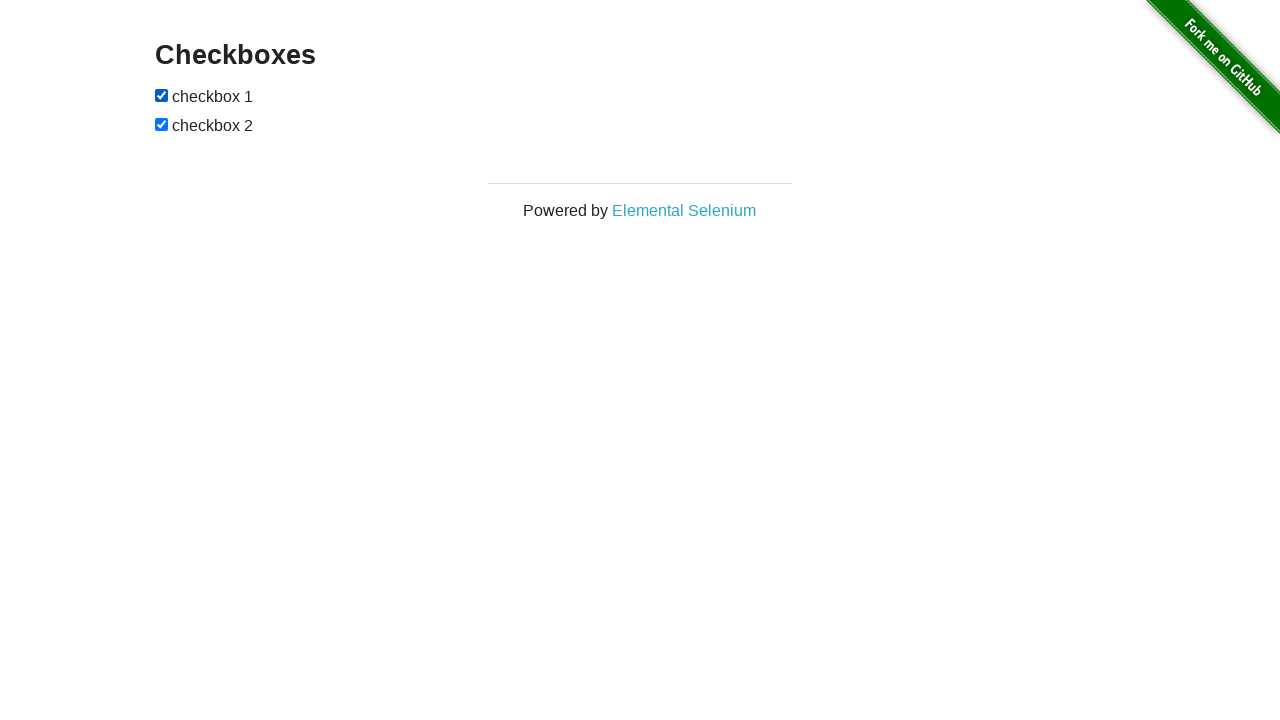

Selected second checkbox element
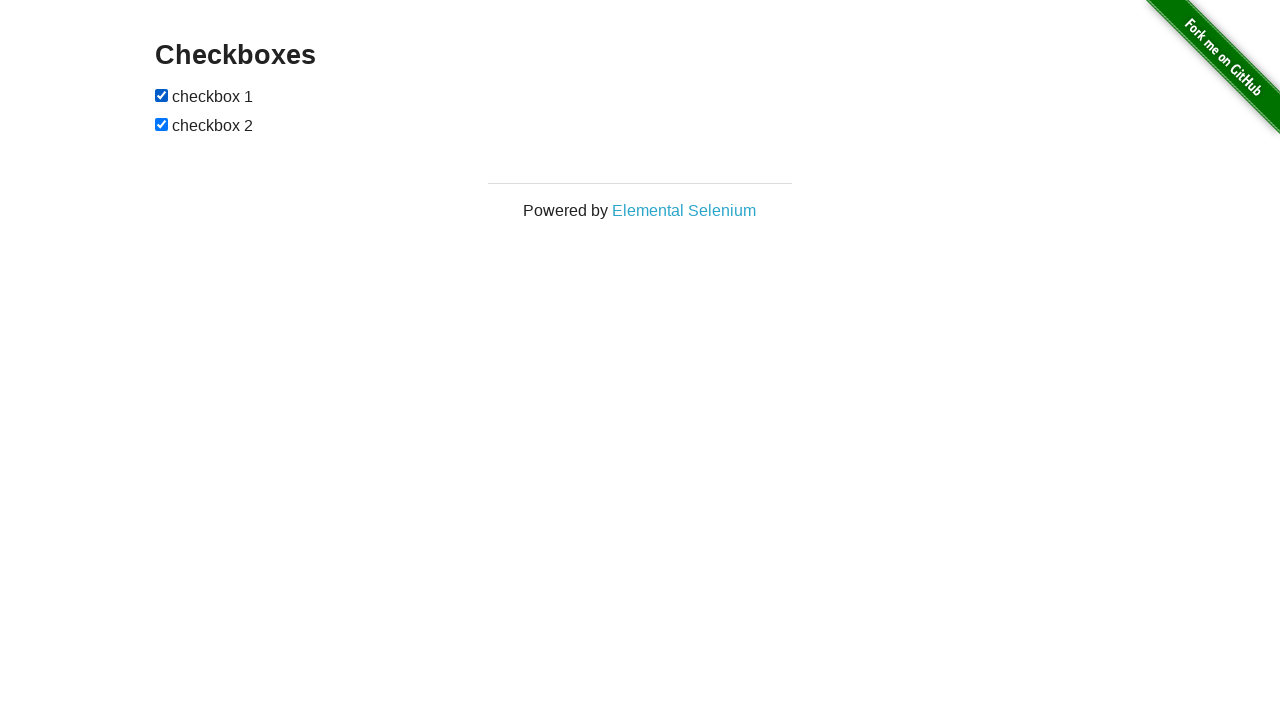

Clicked second checkbox to uncheck it at (162, 124) on [type='checkbox'] >> nth=1
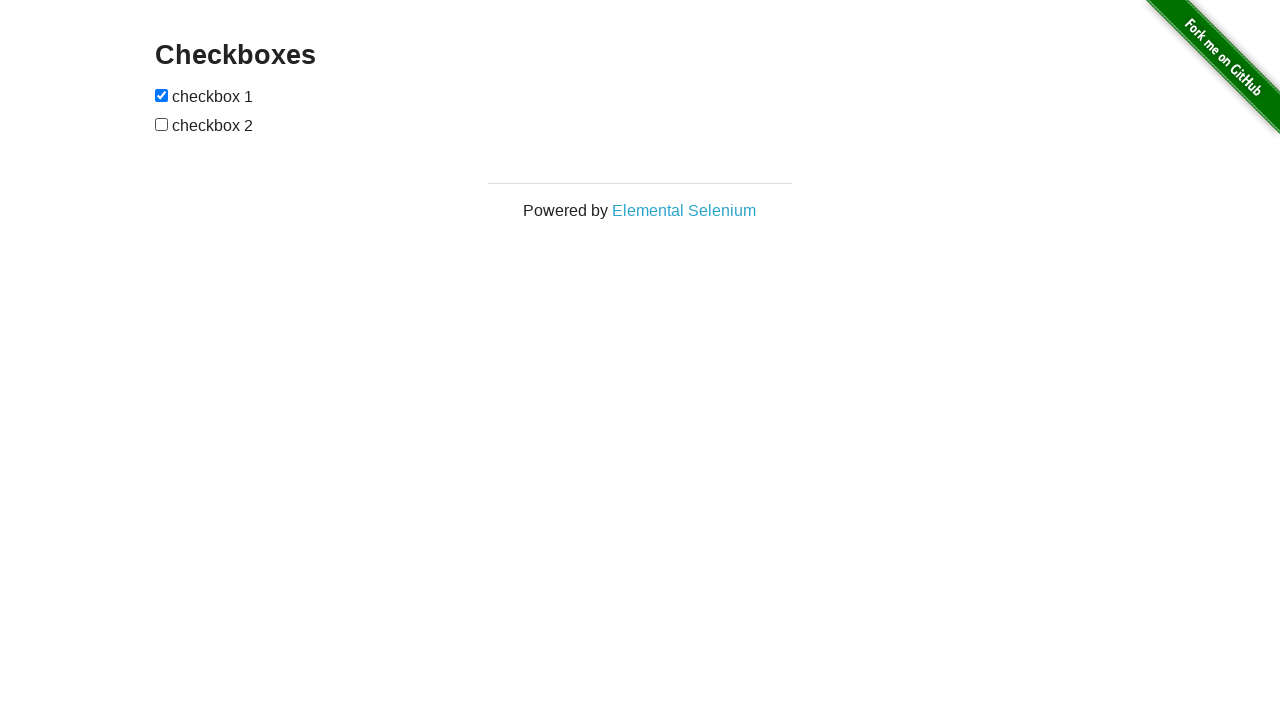

Verified second checkbox is now unchecked
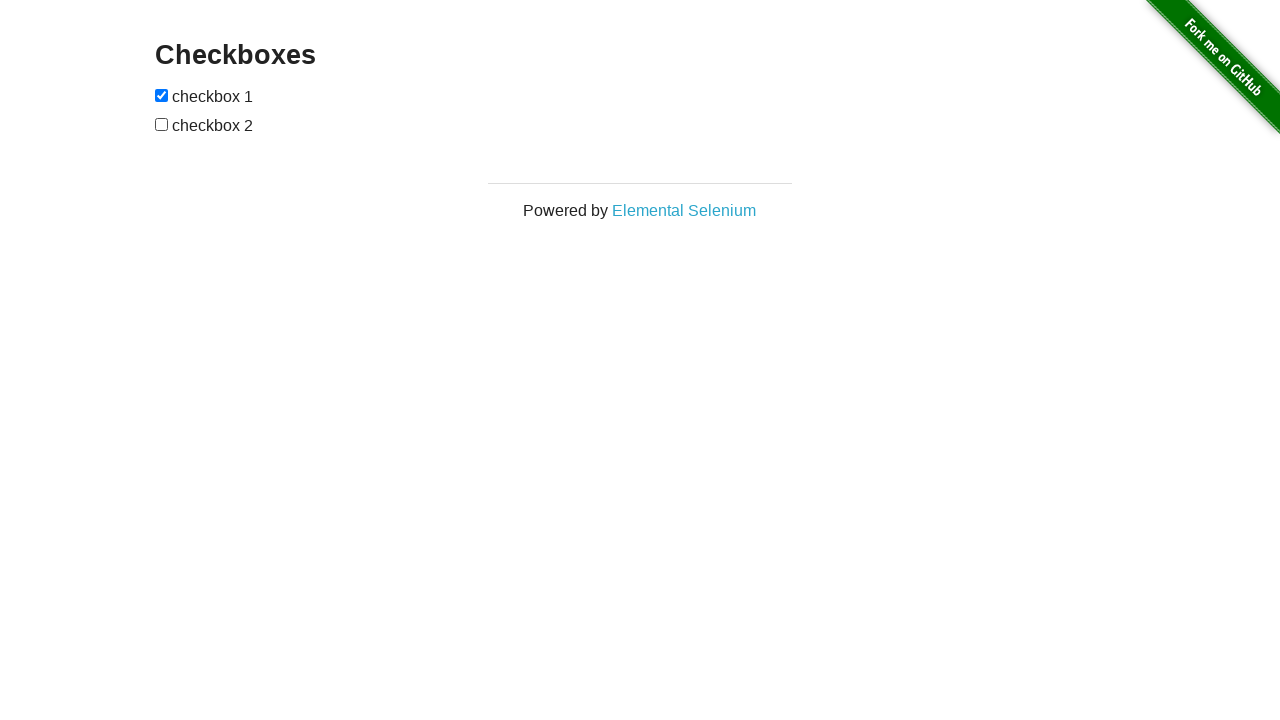

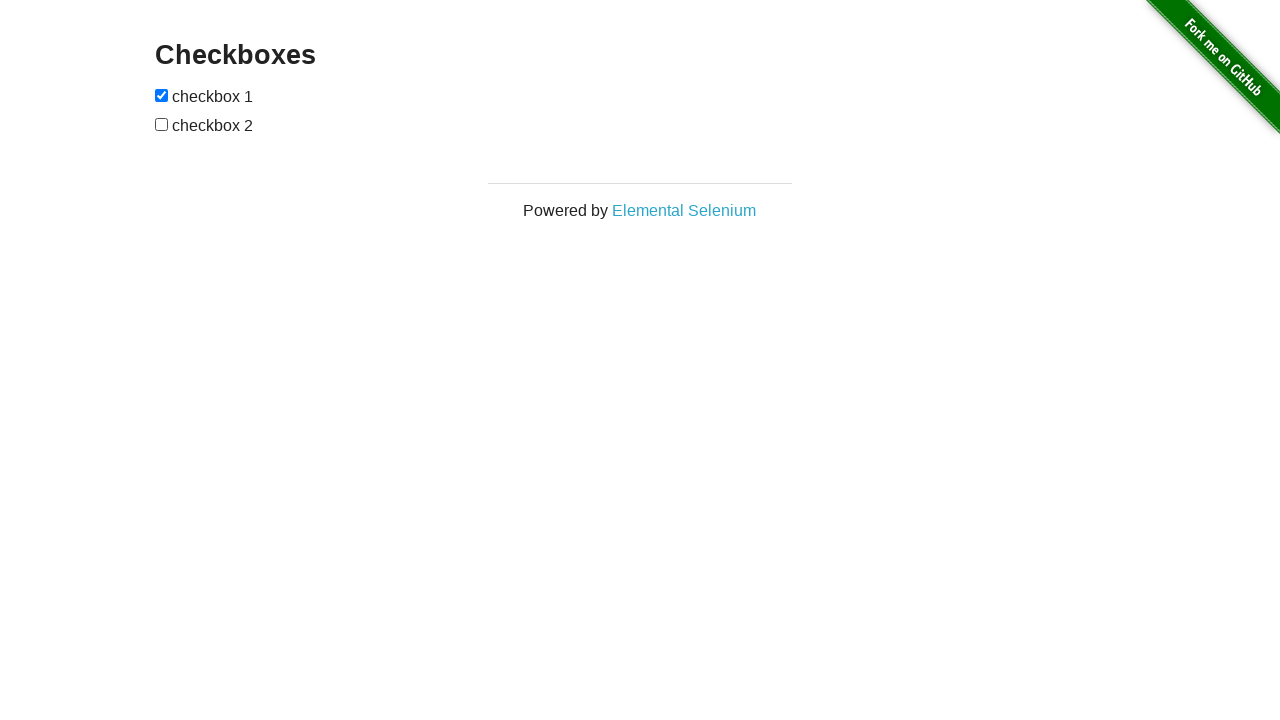